Tests login form validation when username is provided but password is empty, verifying that an error message about required password is displayed

Starting URL: https://www.saucedemo.com/

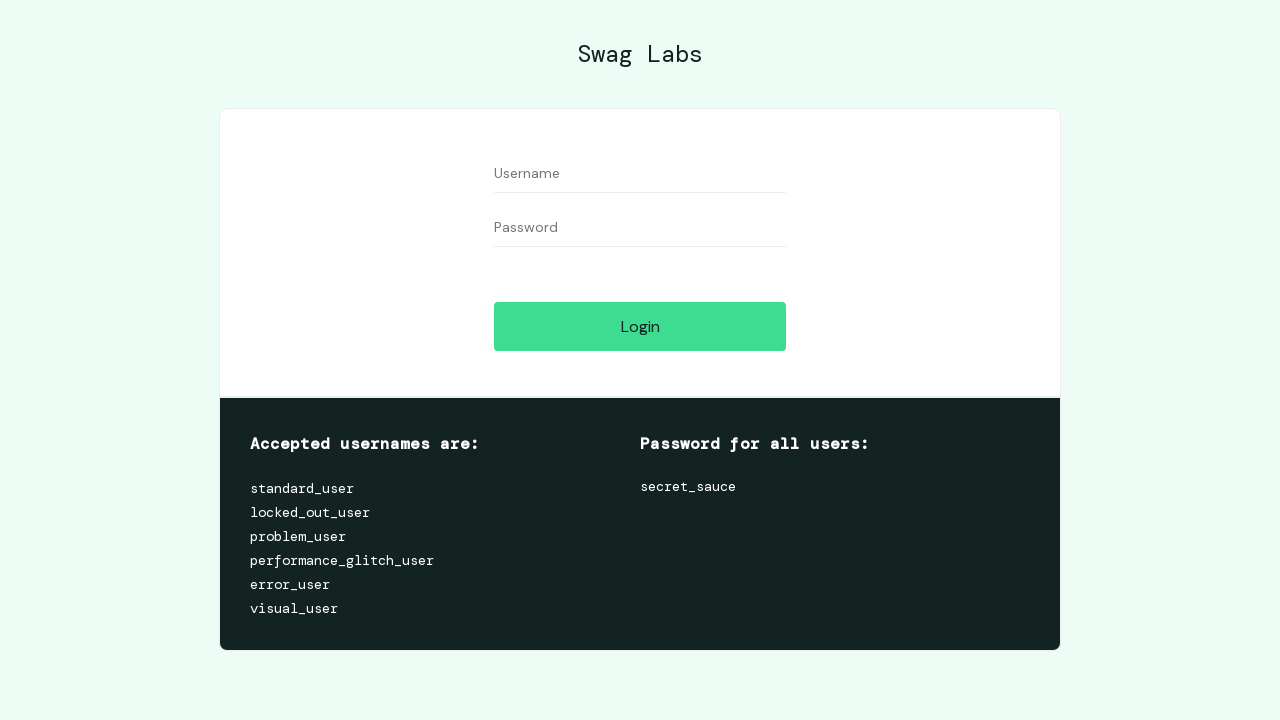

Username field loaded and ready
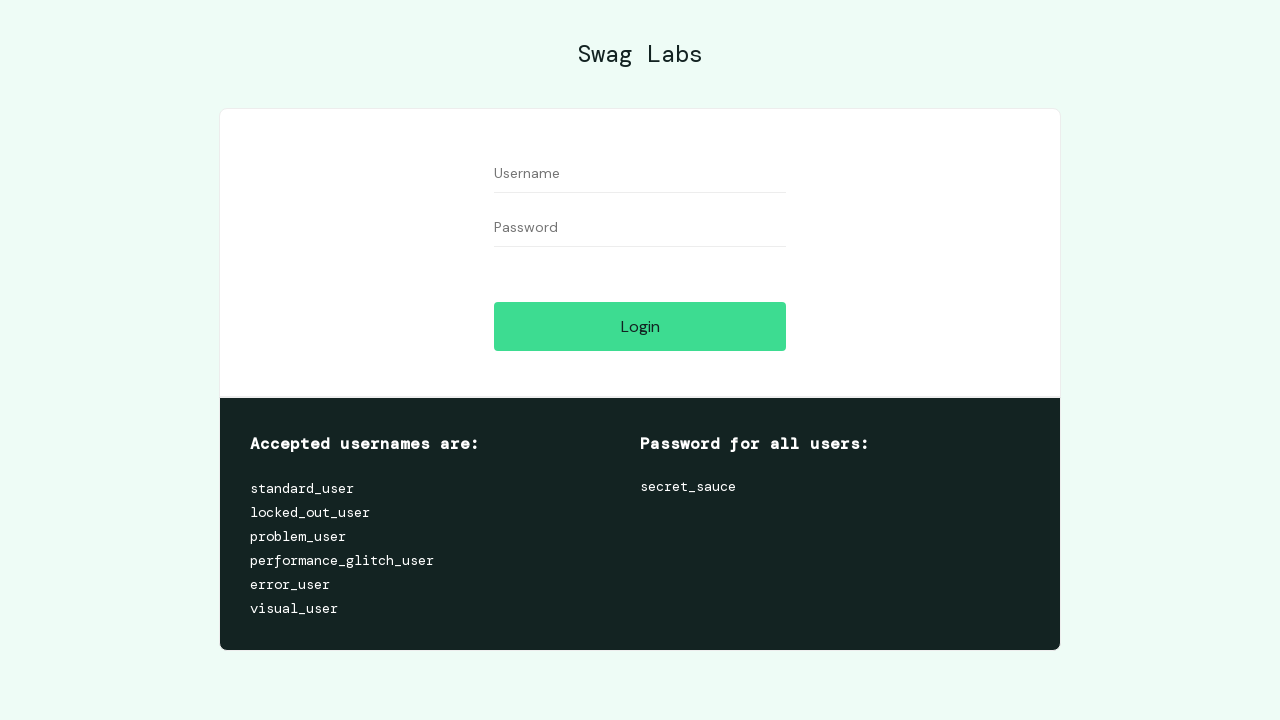

Filled username field with 'testuser456' on #user-name
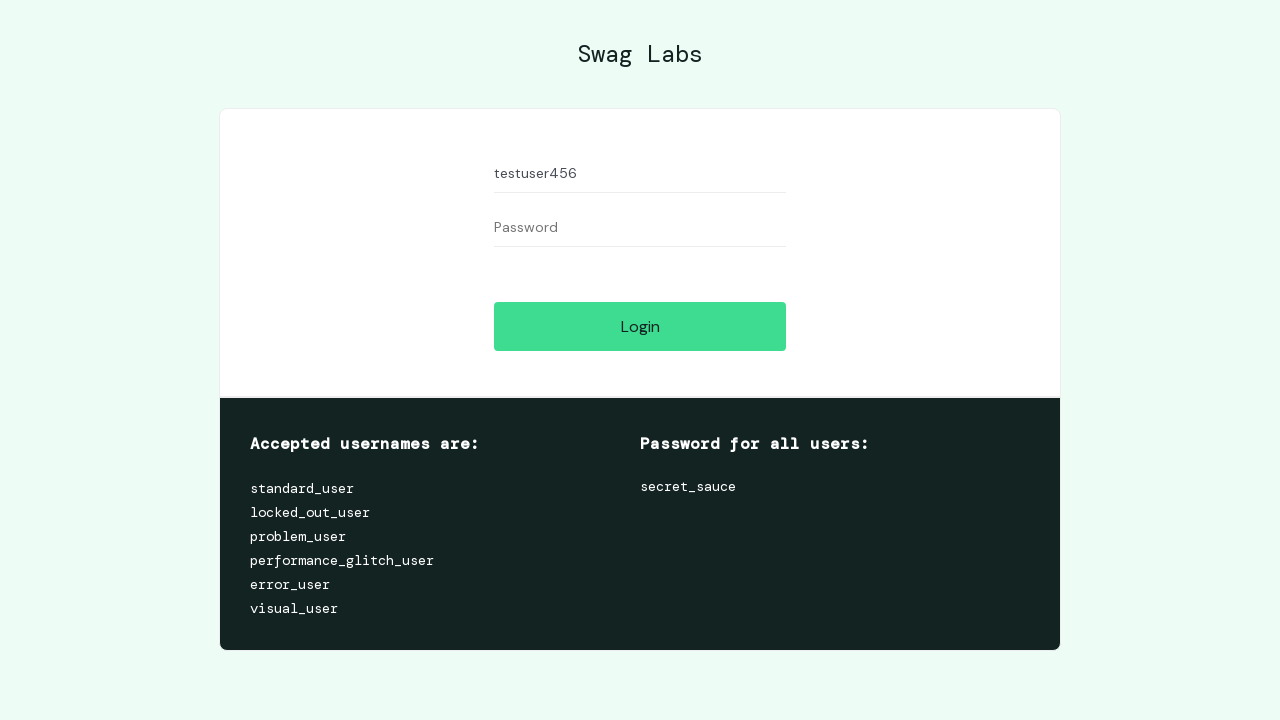

Password field loaded and ready
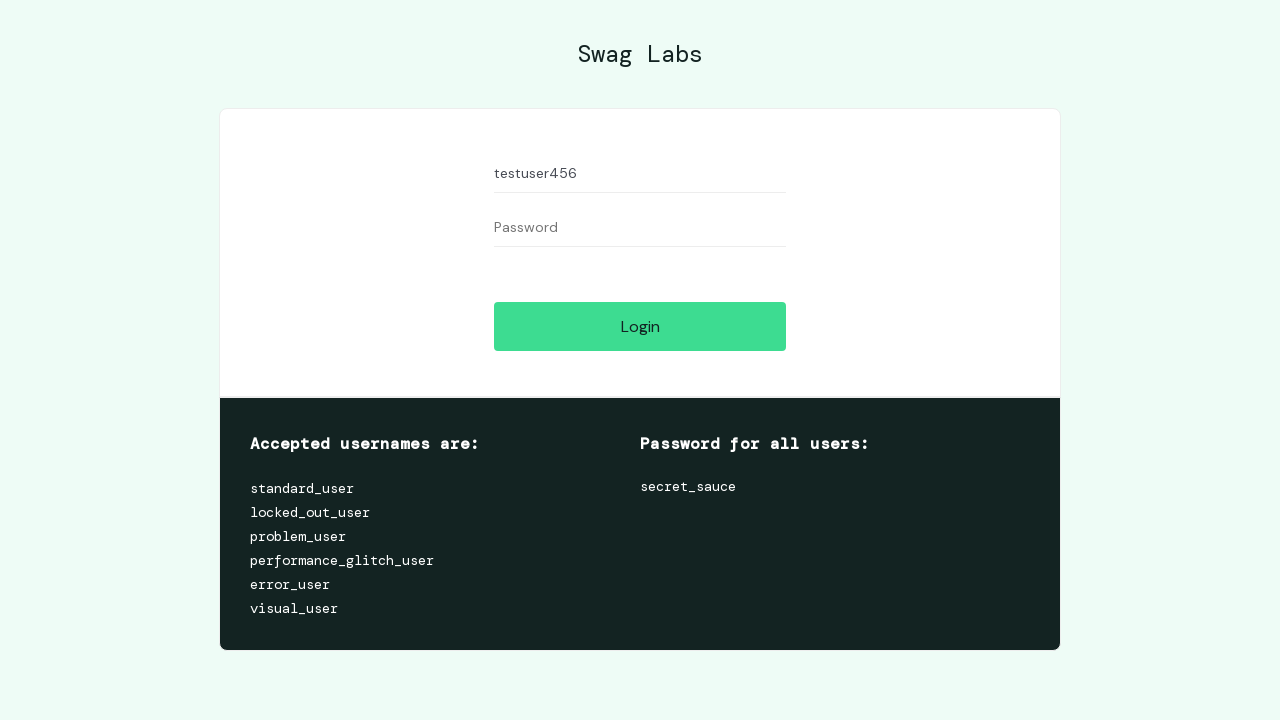

Clicked login button without entering password at (640, 326) on #login-button
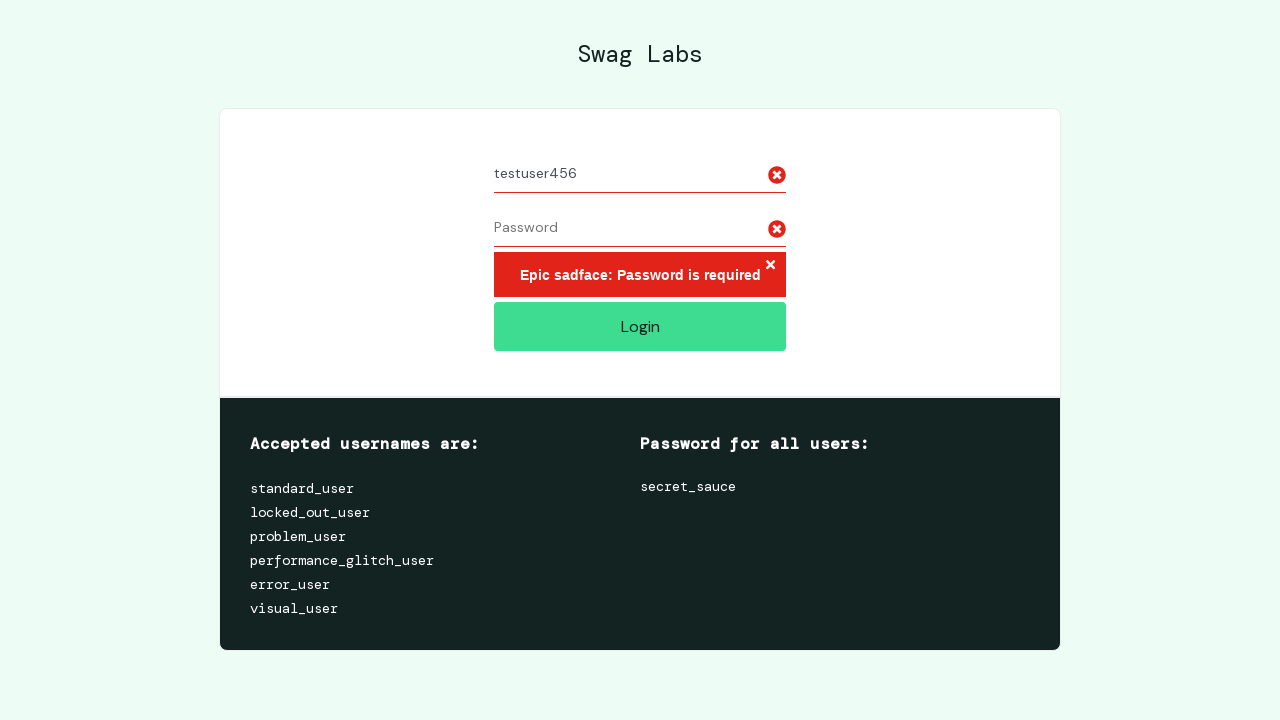

Error message displayed after login attempt
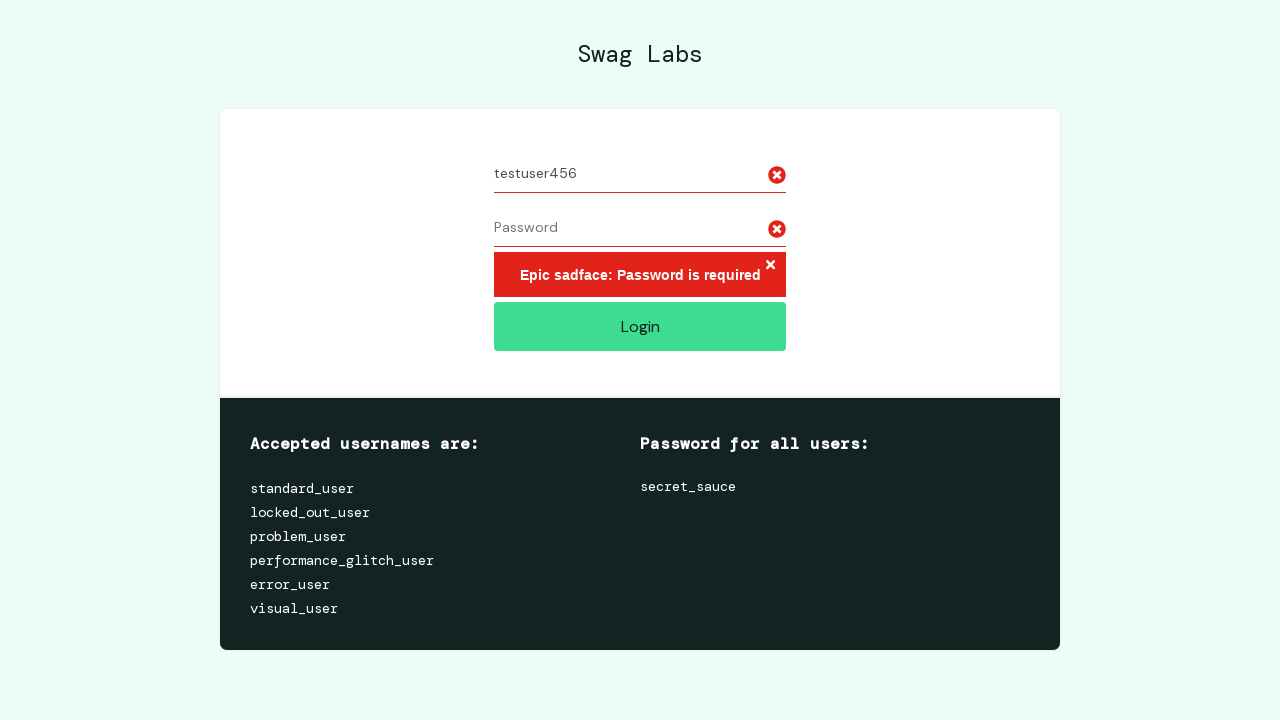

Located error message element
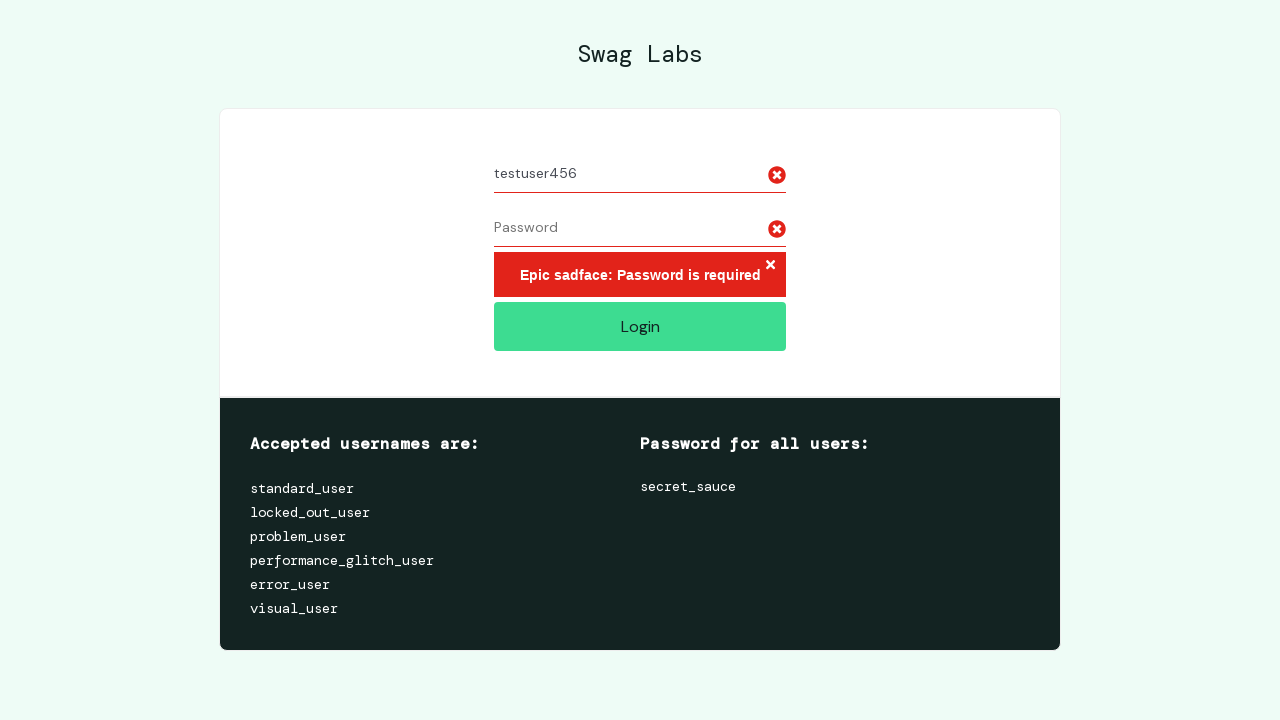

Verified error message contains 'Epic sadface: Password is required'
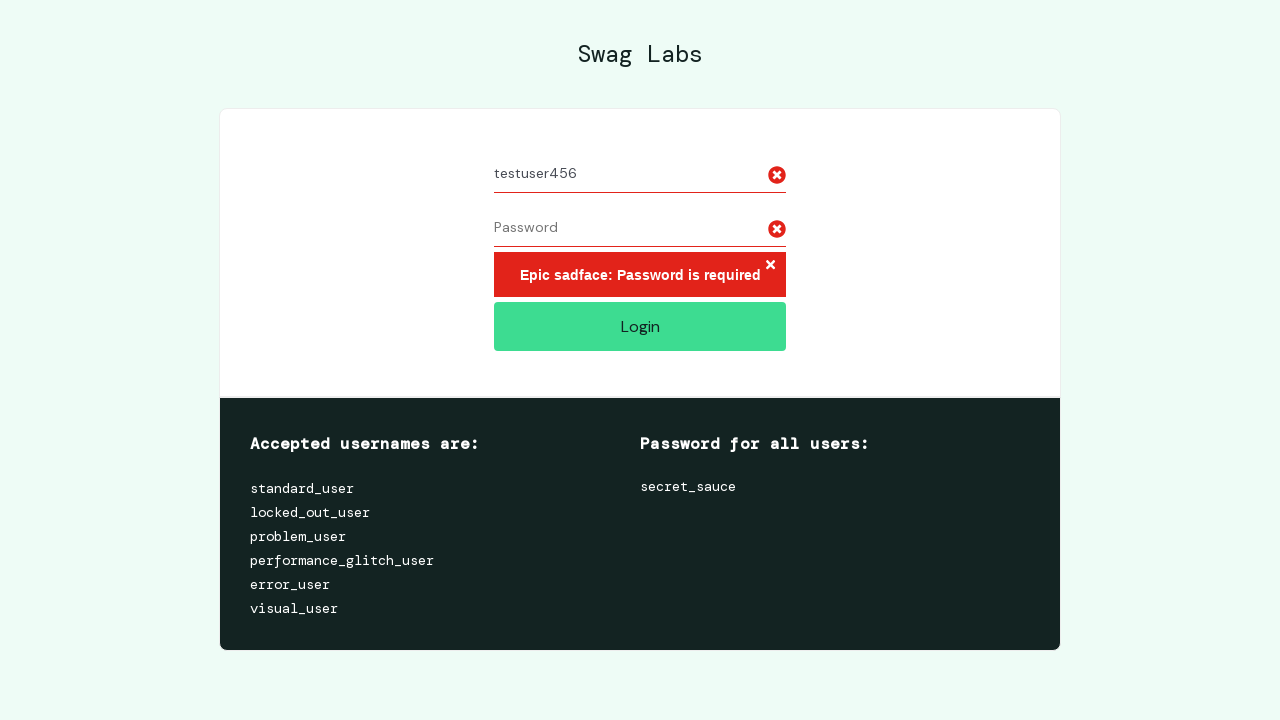

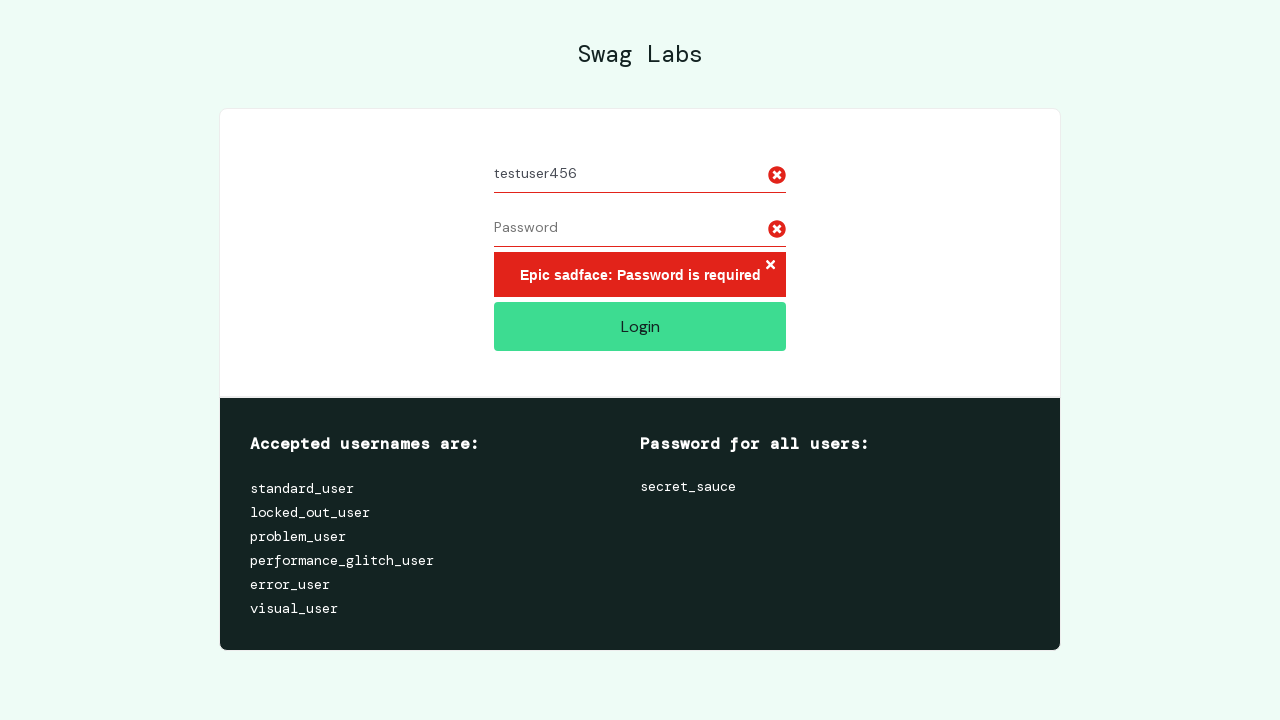